Tests dynamic loading behavior without implicit wait by clicking Start button and verifying the "Hello World!" text appears

Starting URL: https://automationfc.github.io/dynamic-loading/

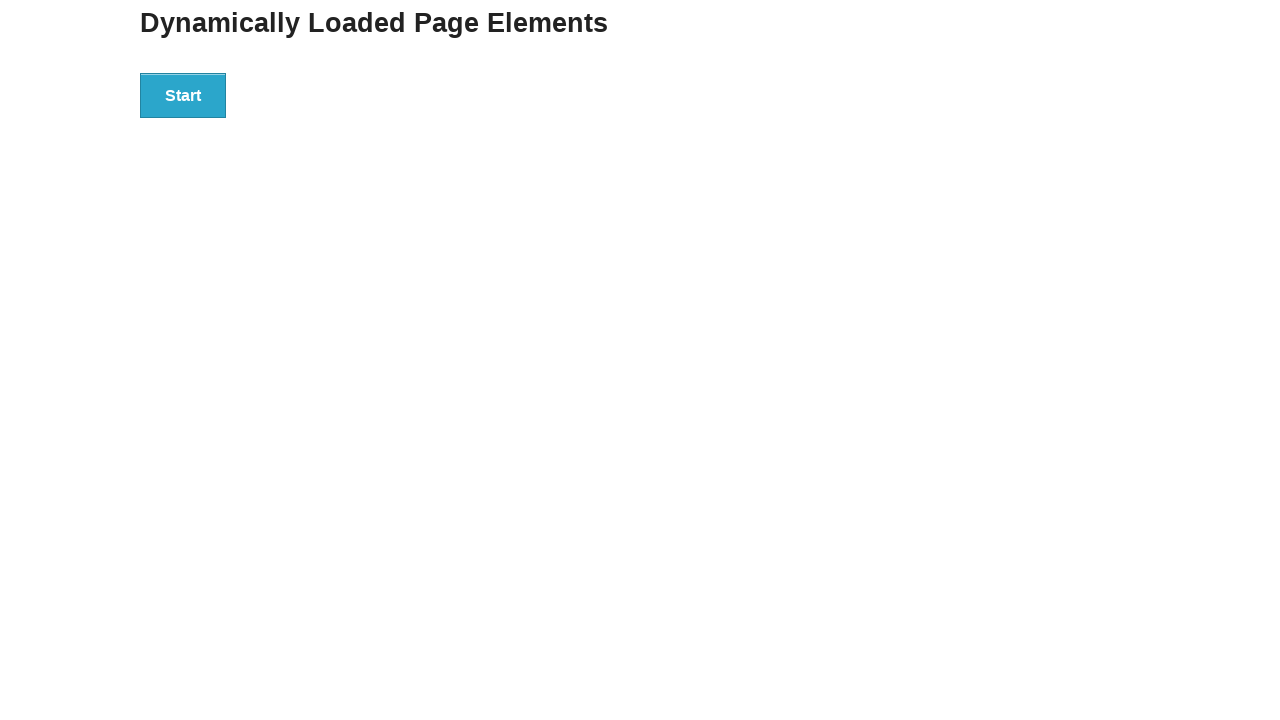

Clicked Start button to trigger dynamic loading at (183, 95) on xpath=//button[text()='Start']
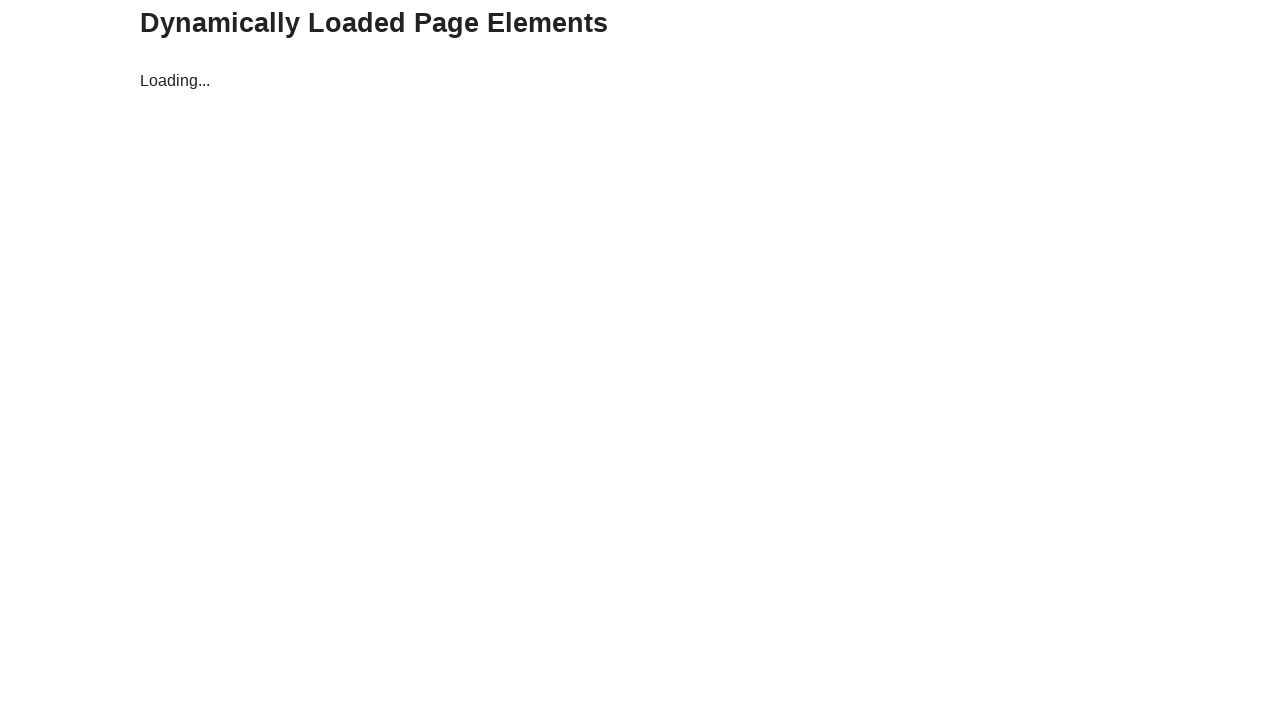

Waited for dynamic content to load - finish element appeared
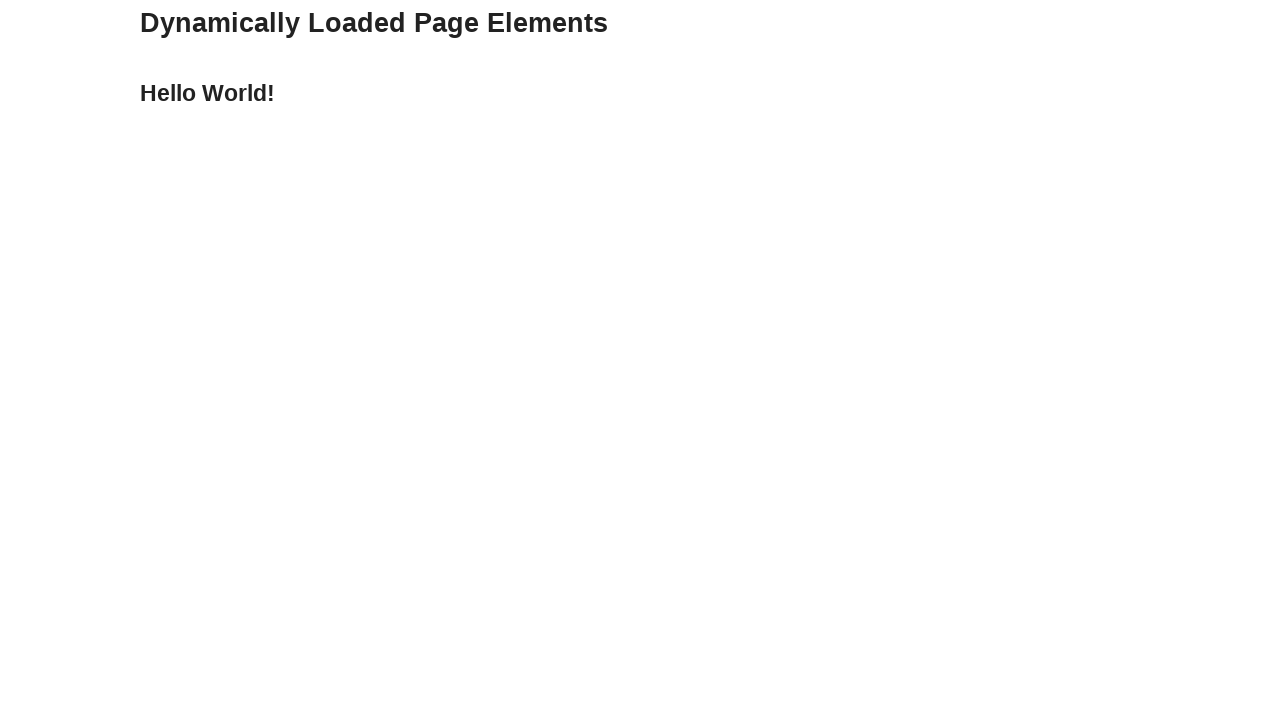

Verified 'Hello World!' text appears in dynamic content
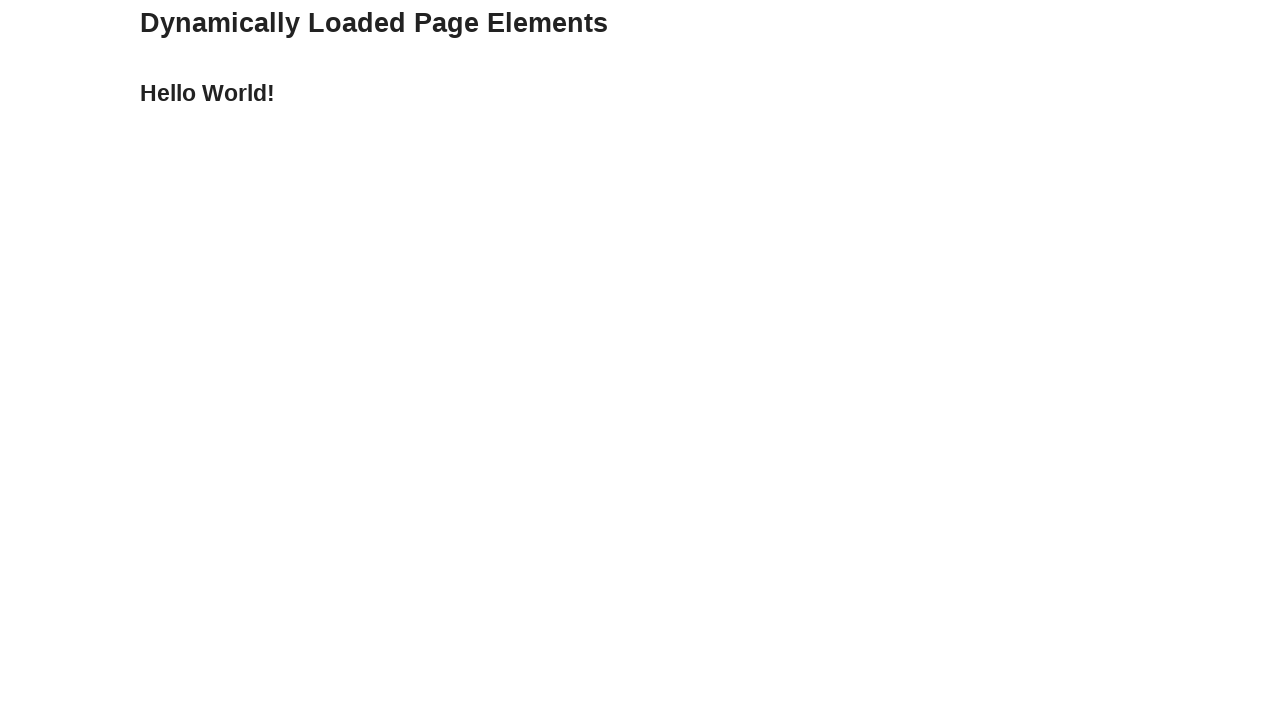

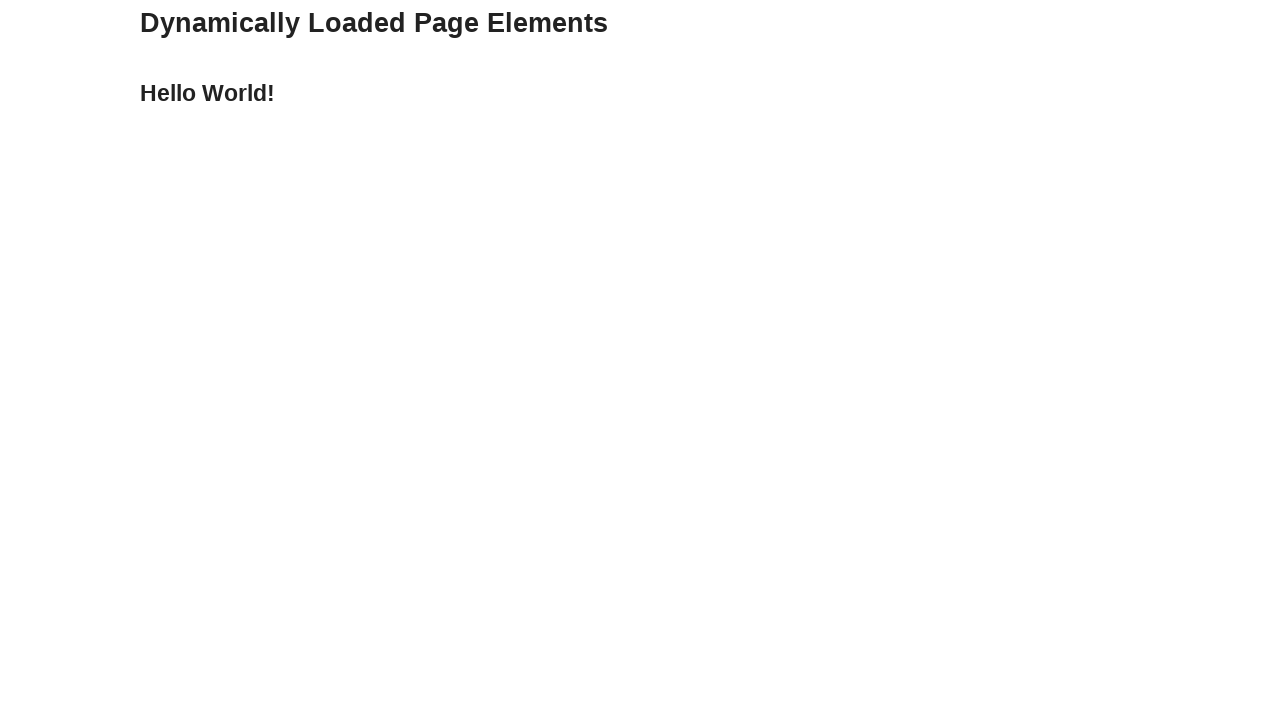